Tests the Contact Us form by clicking the contact link, filling in name, email, and message fields, then submitting the form

Starting URL: https://crio-qkart-frontend-qa.vercel.app

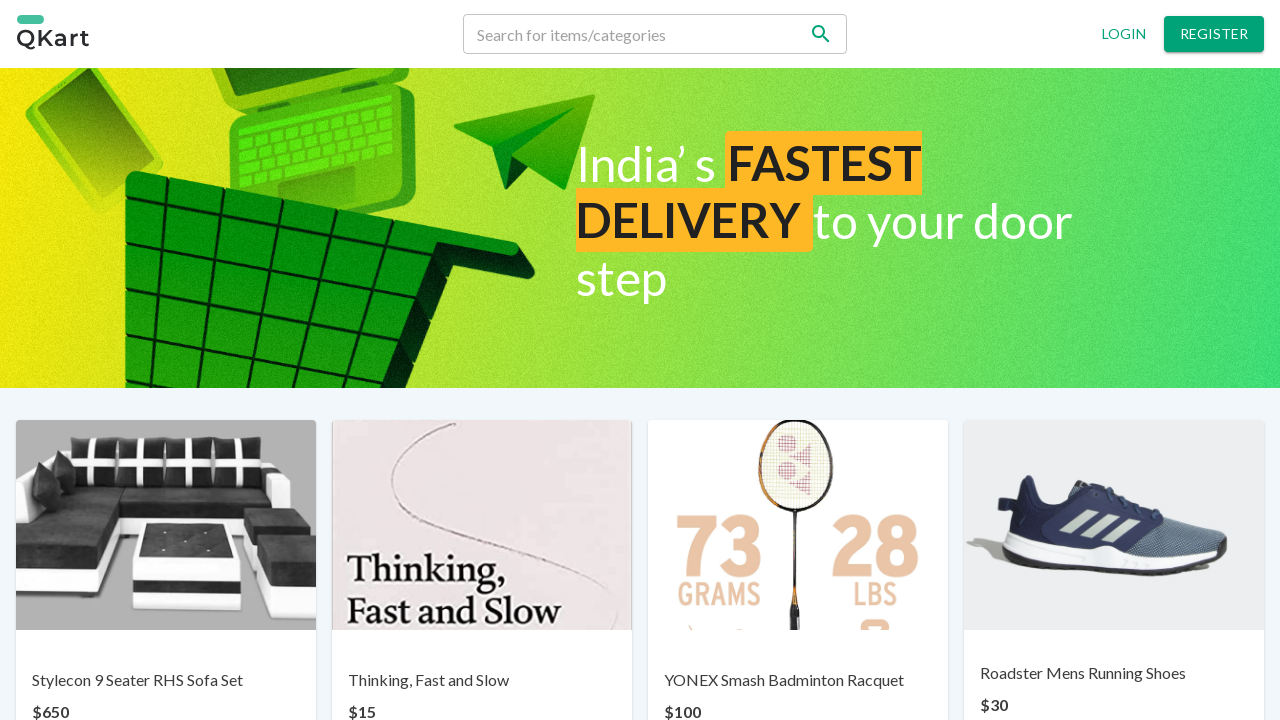

Clicked on 'Contact us' link at (670, 667) on text='Contact us'
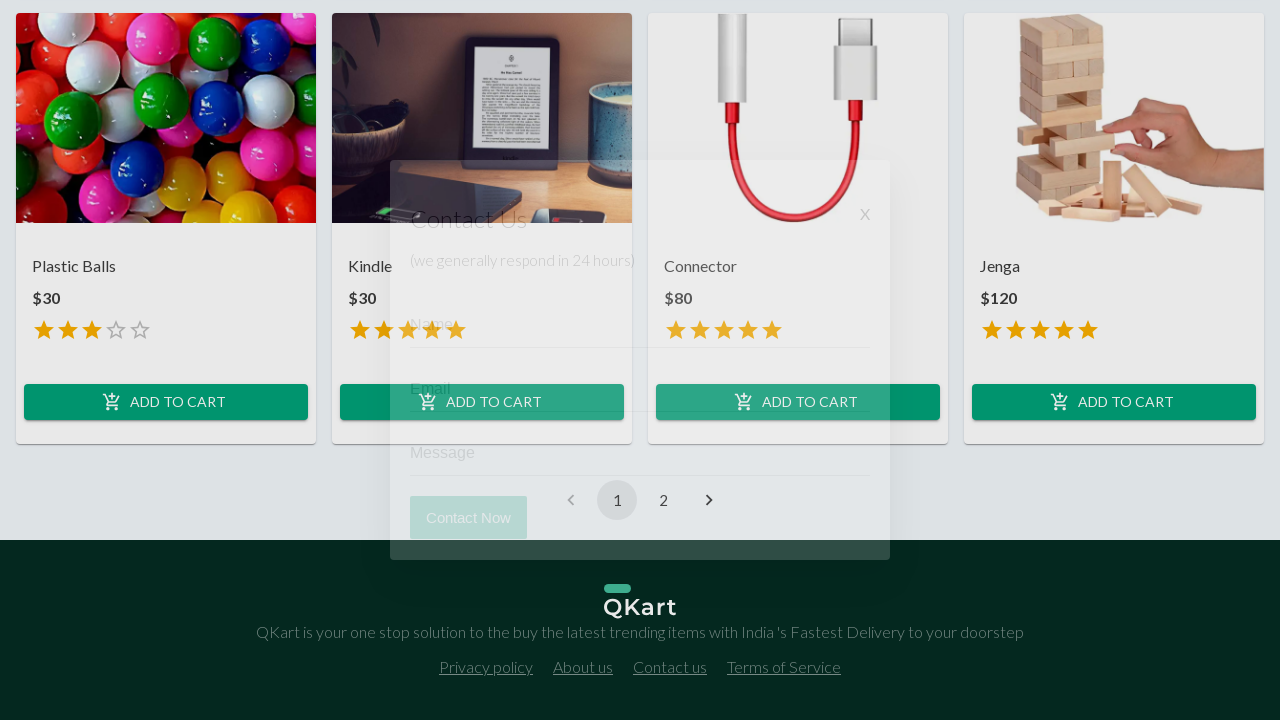

Filled name field with 'crio user' on input[placeholder='Name']
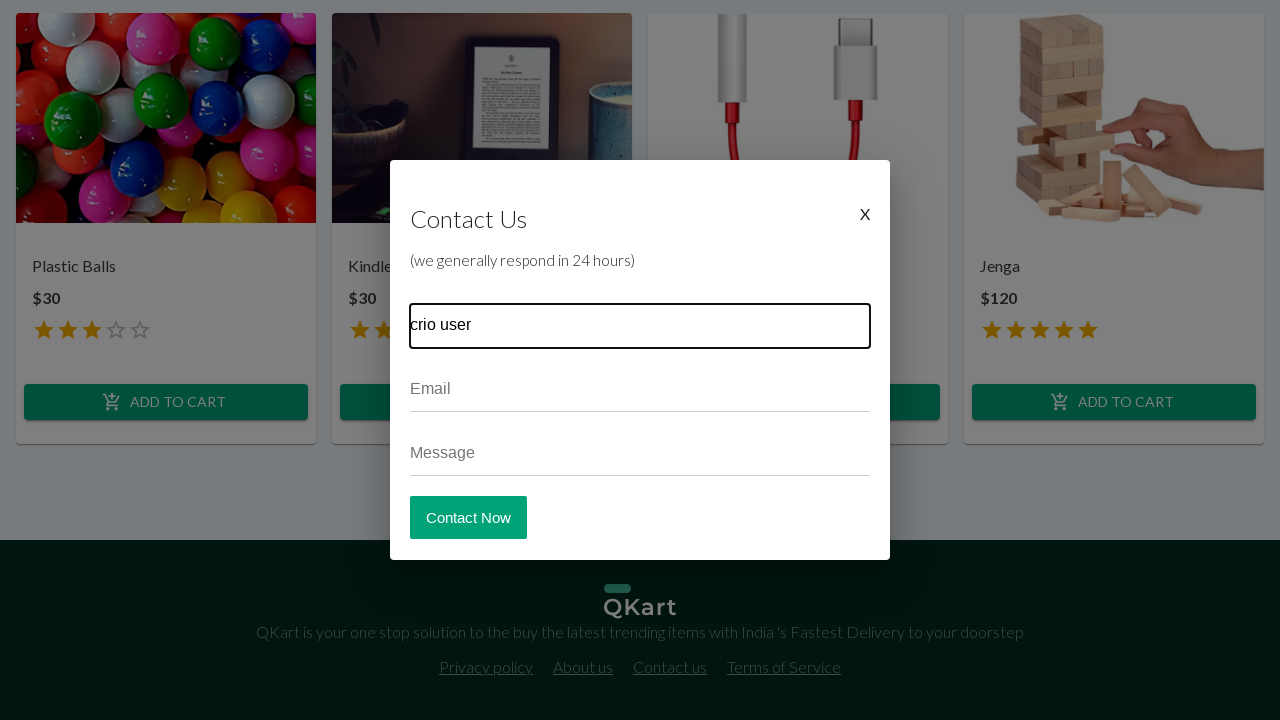

Filled email field with 'criouser@gmail.com' on input[placeholder='Email']
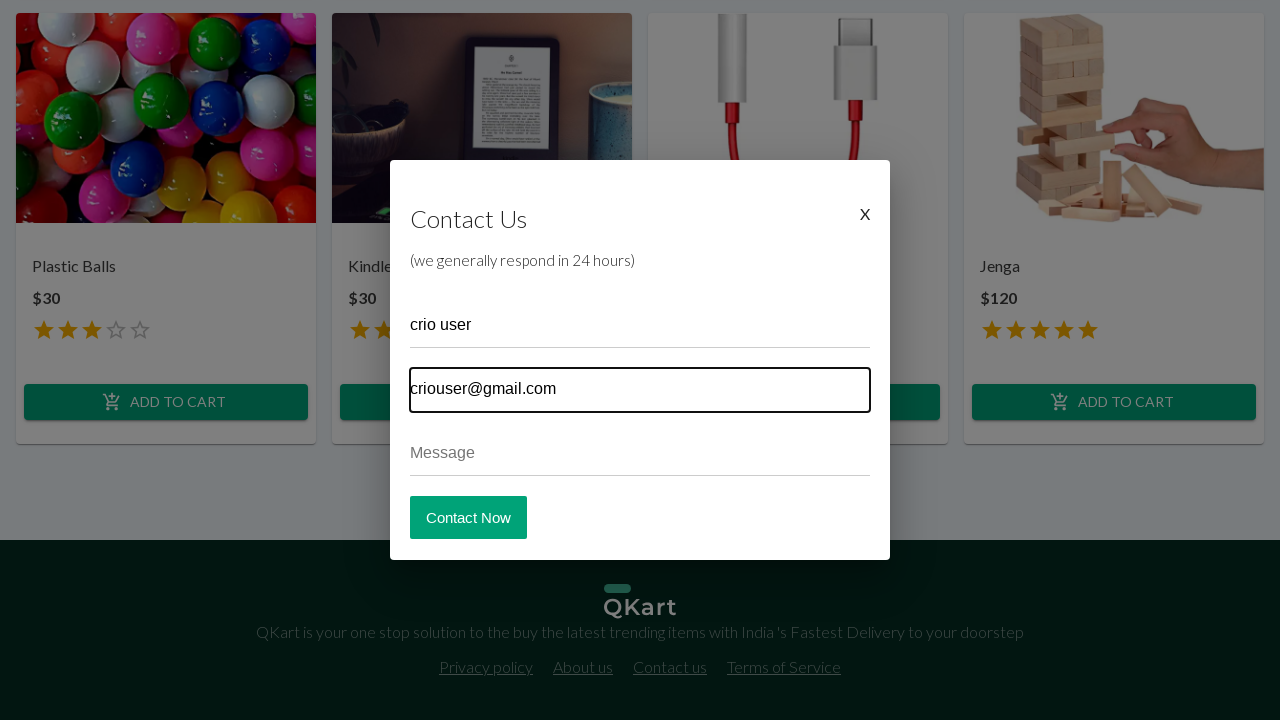

Filled message field with 'Testing the contact us page' on input[placeholder='Message']
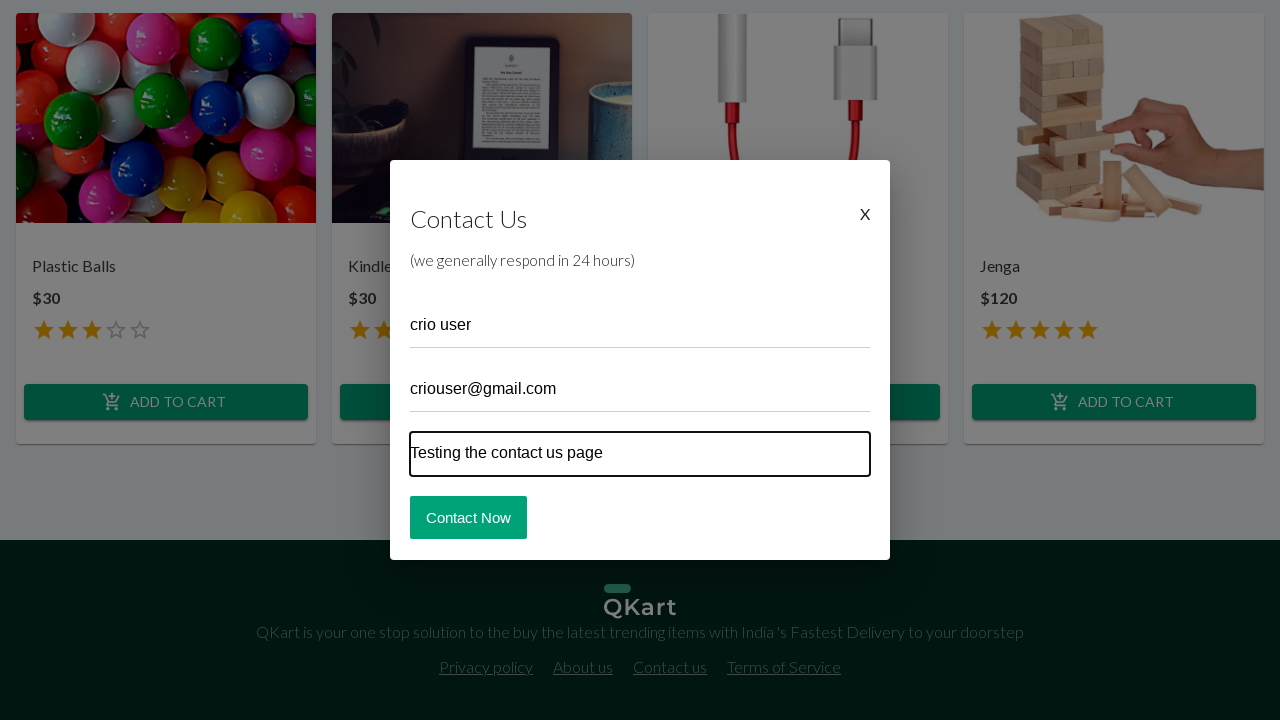

Clicked the submit button on the contact form at (468, 517) on form button
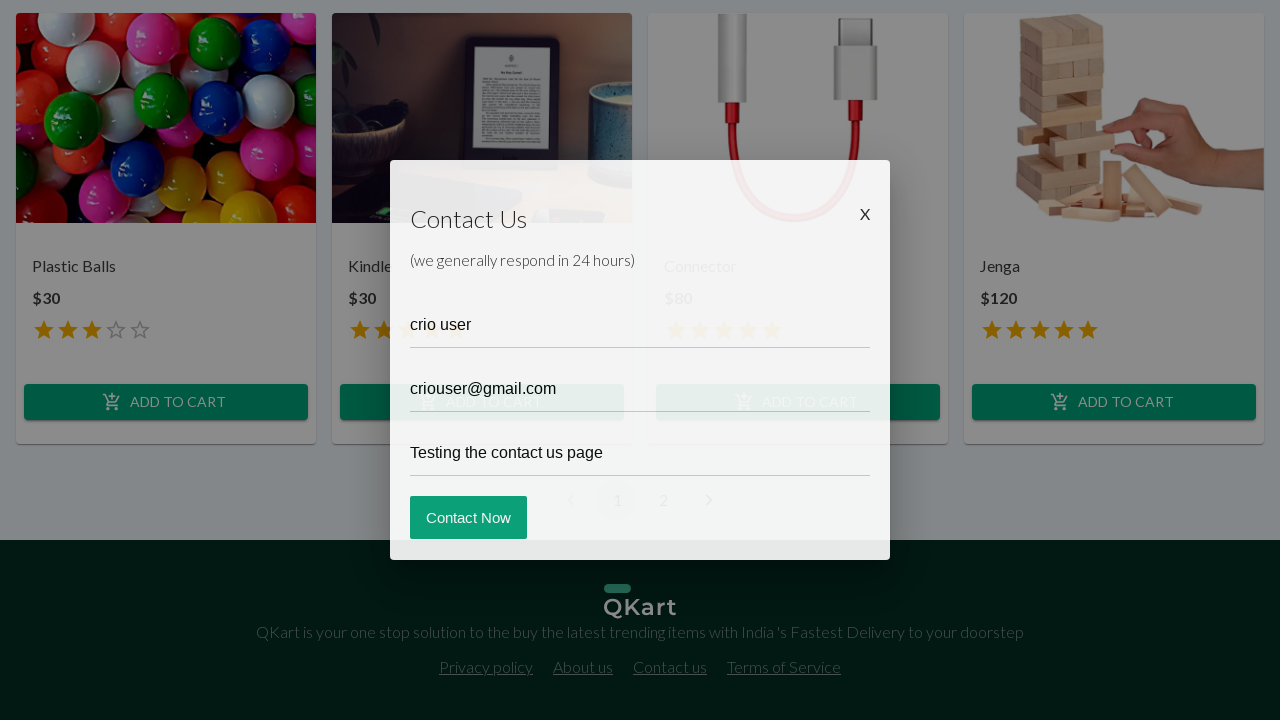

Waited for contact form to close
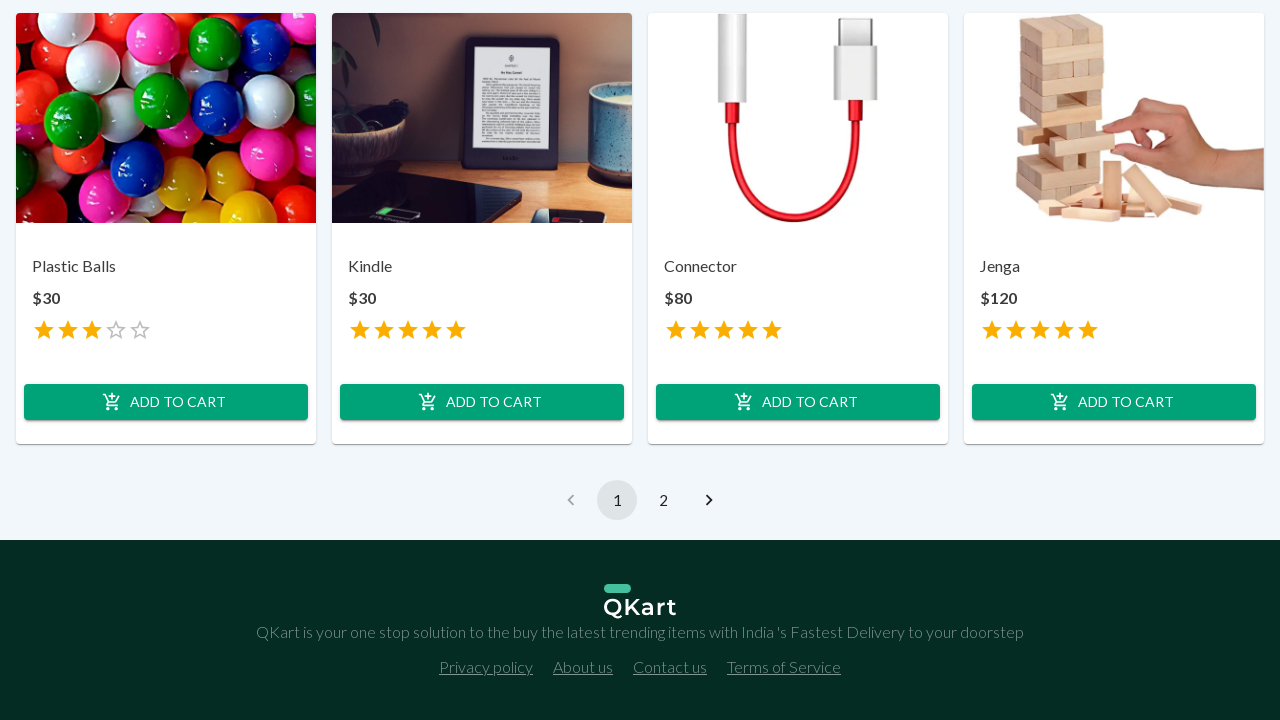

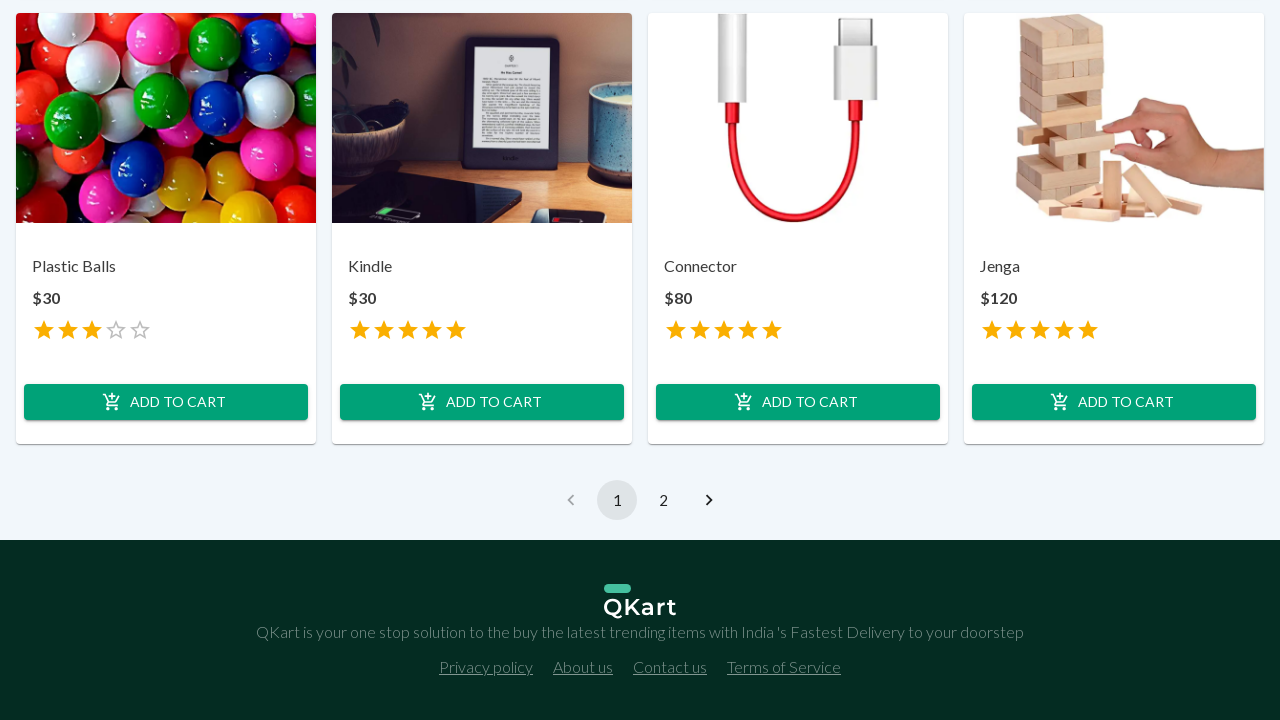